Tests alert handling functionality by clicking a button that triggers an alert and accepting it

Starting URL: https://demoqa.com/alerts

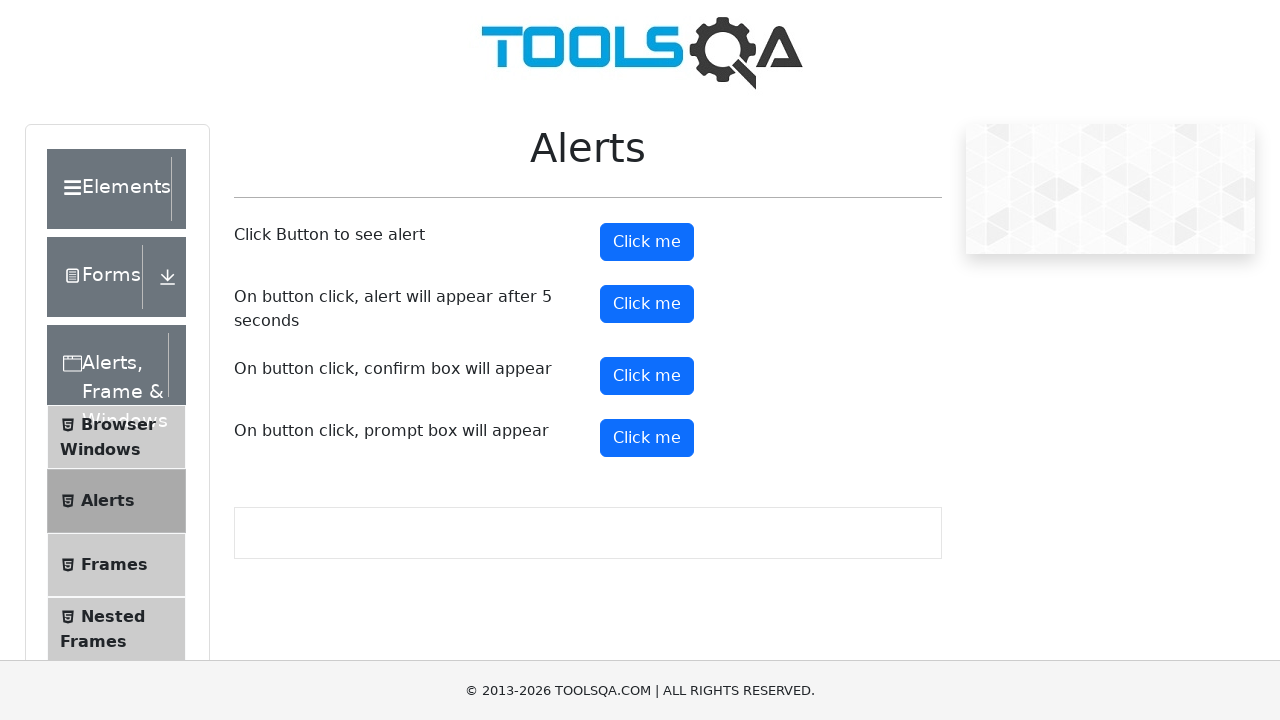

Clicked button to trigger alert at (647, 242) on xpath=(//button[text()='Click me'])[1]
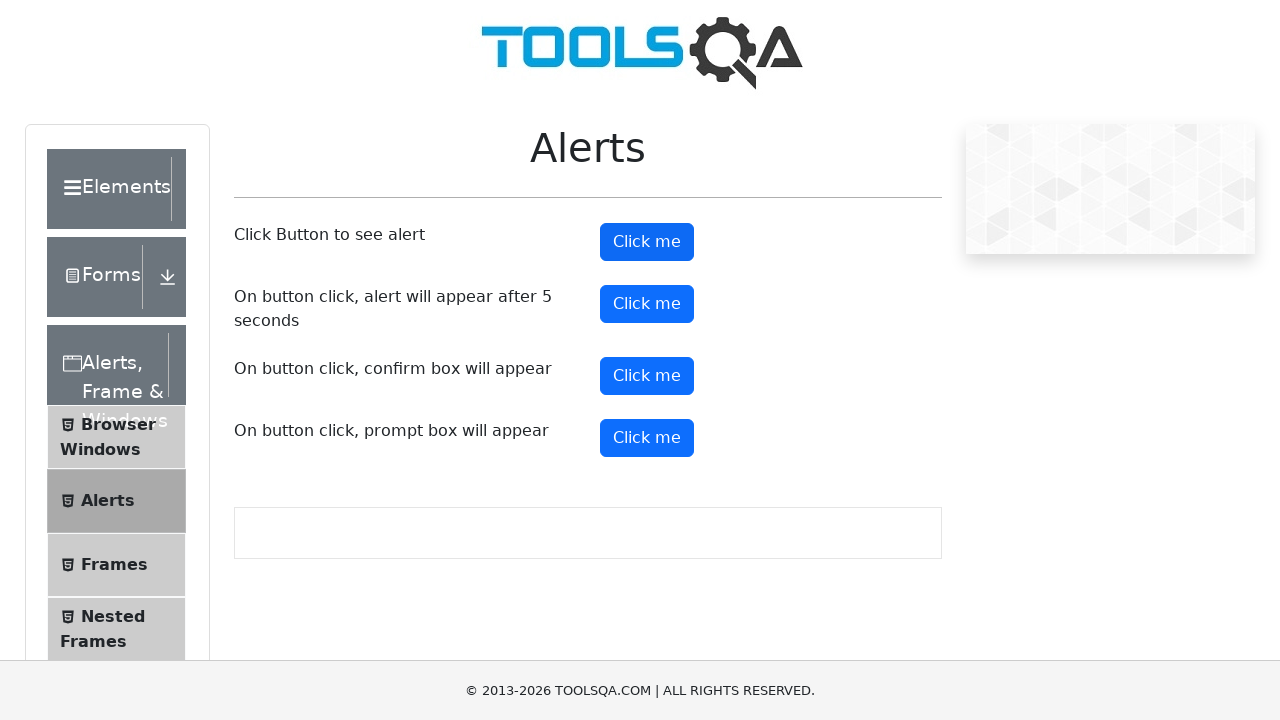

Set up dialog handler to accept alerts
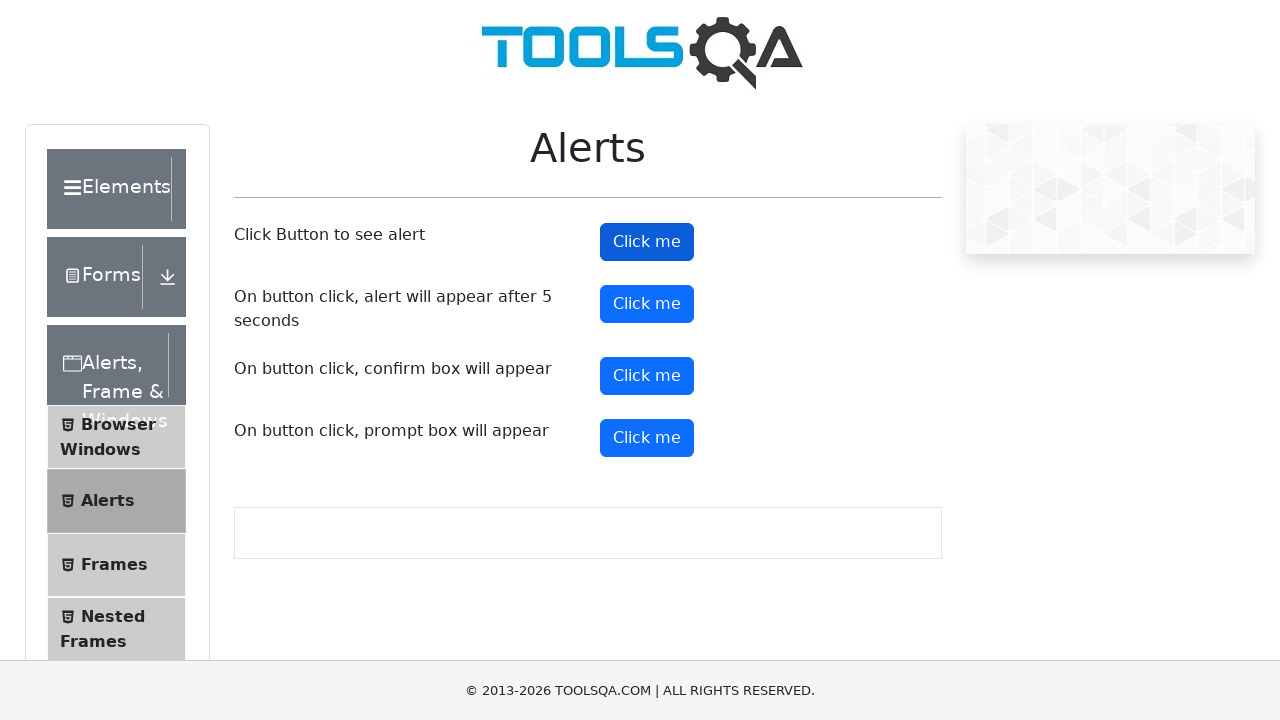

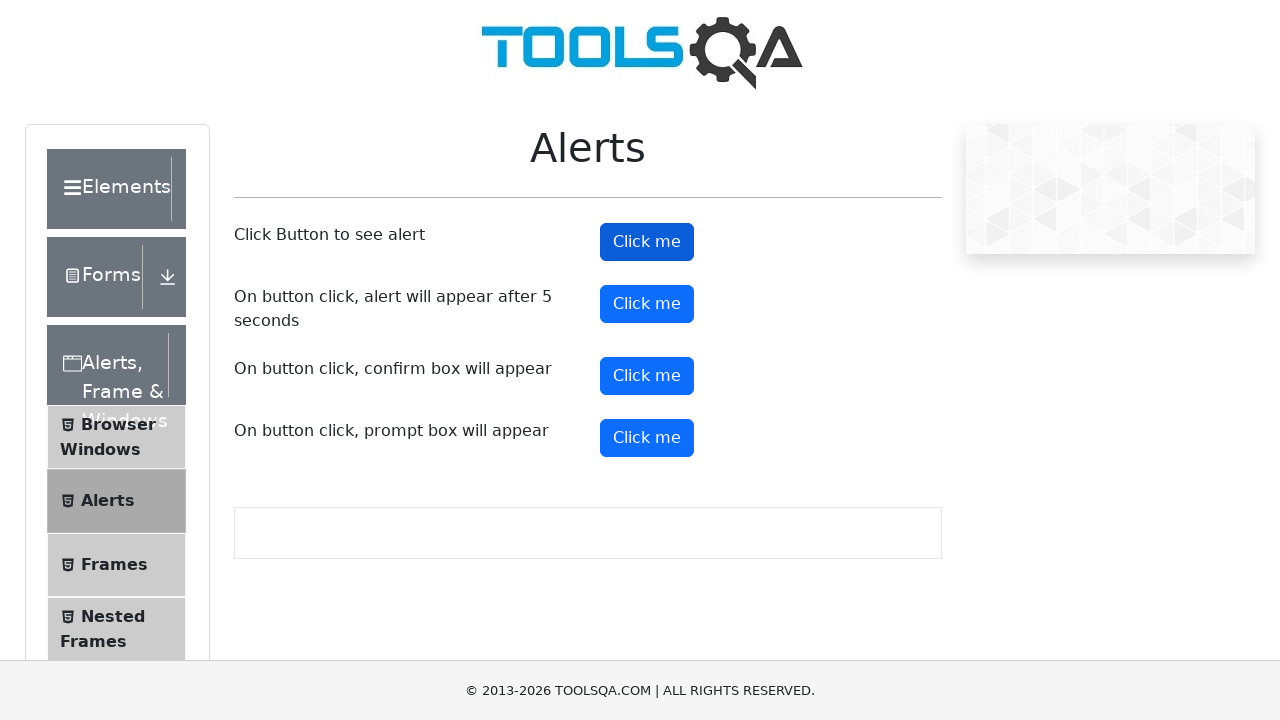